Tests navigation to the AJAX Data page by clicking the corresponding link

Starting URL: http://uitestingplayground.com/

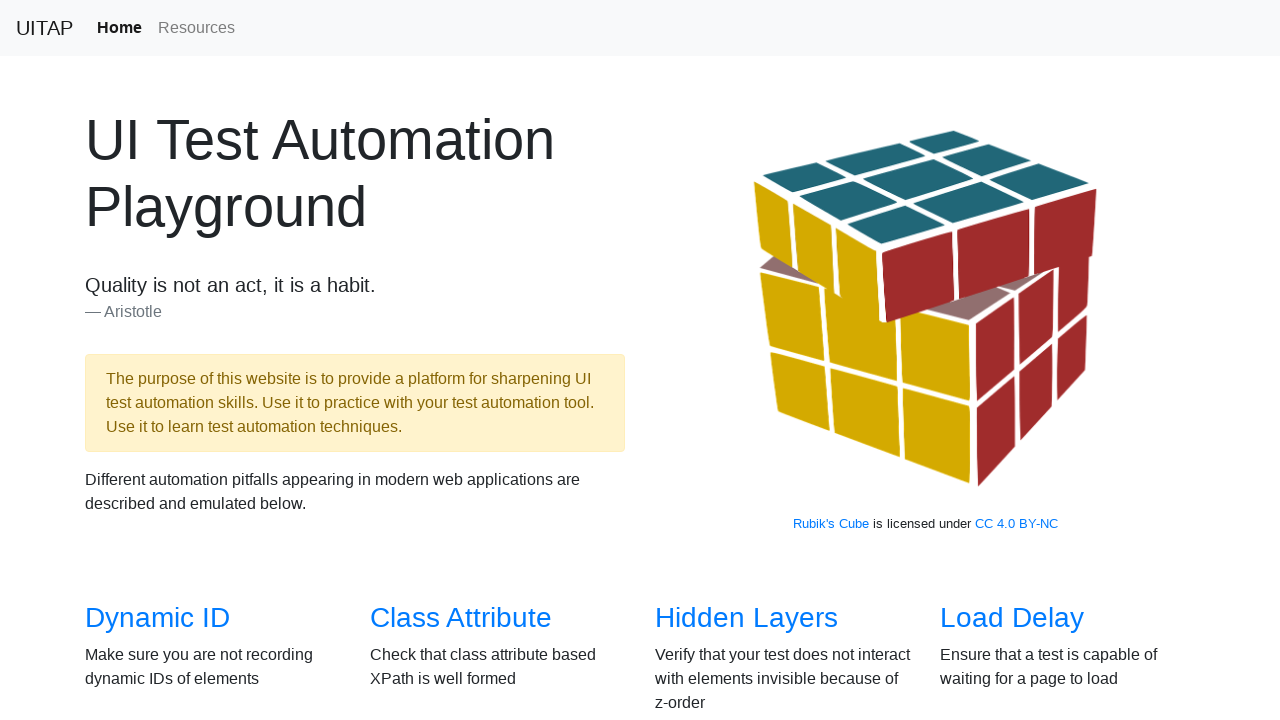

Clicked AJAX Data link at (154, 360) on a[href='/ajax']
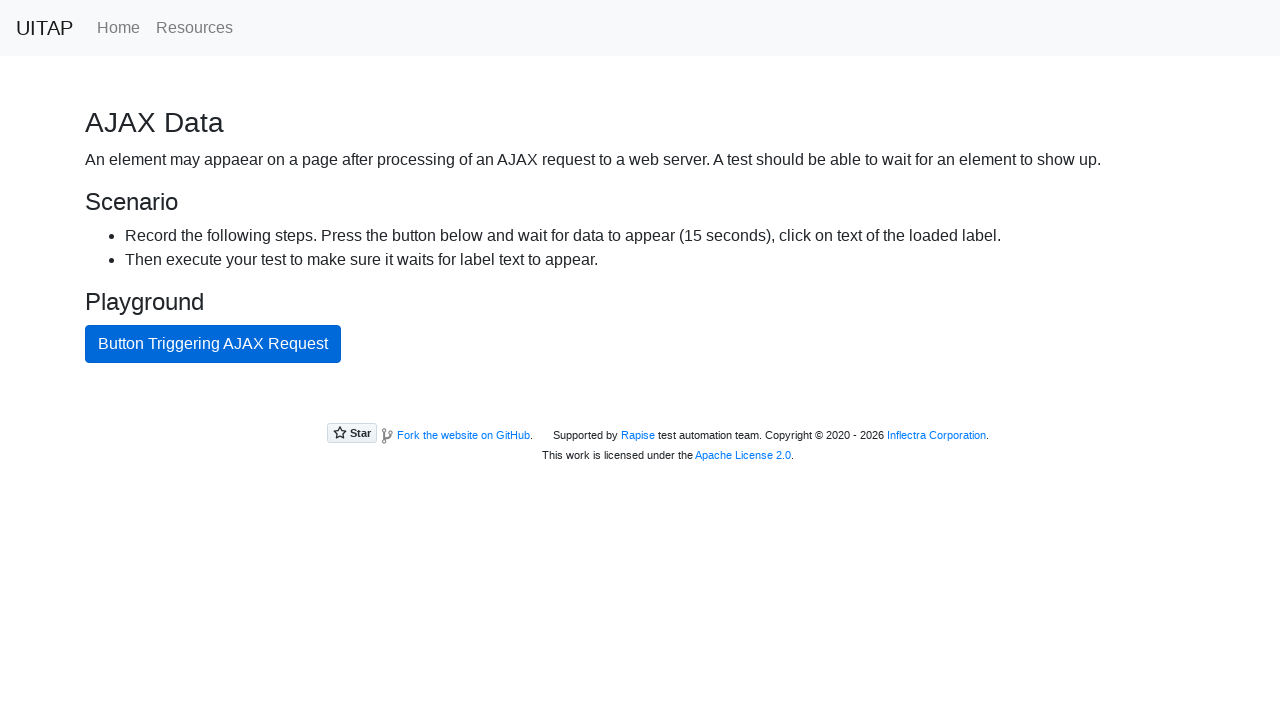

Waited for AJAX page URL to load
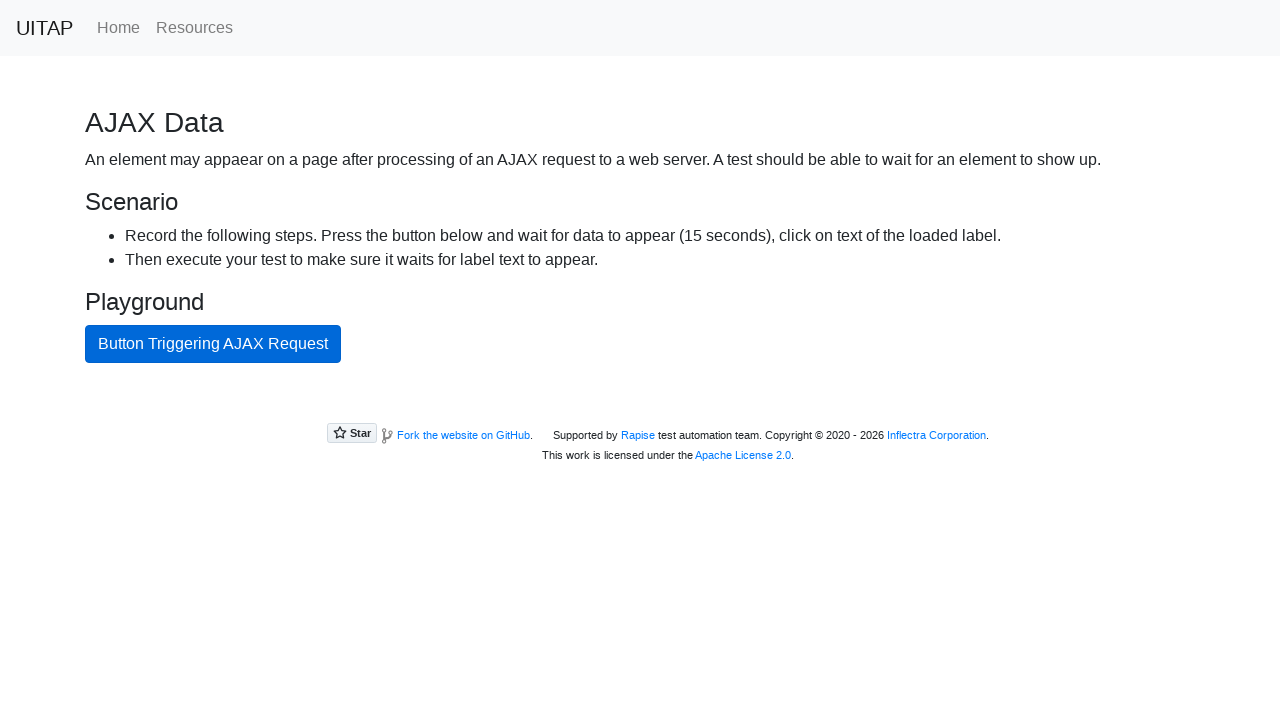

AJAX Data heading appeared on page, confirming navigation
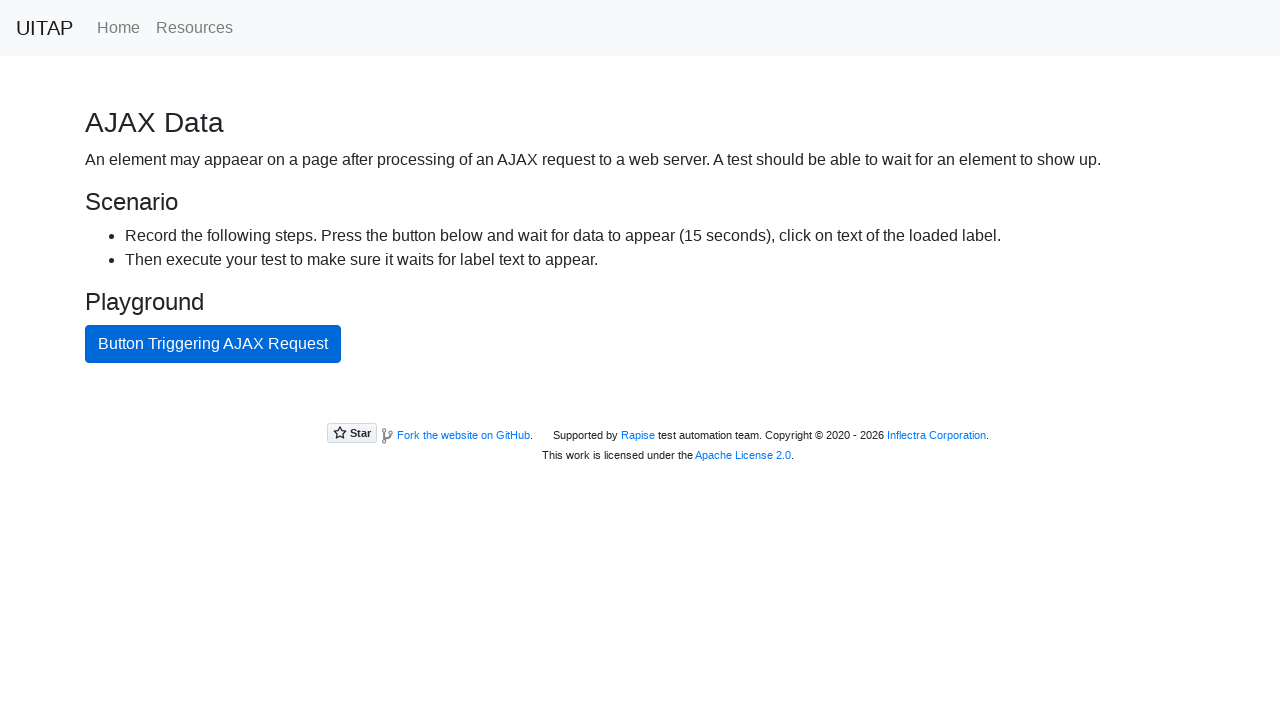

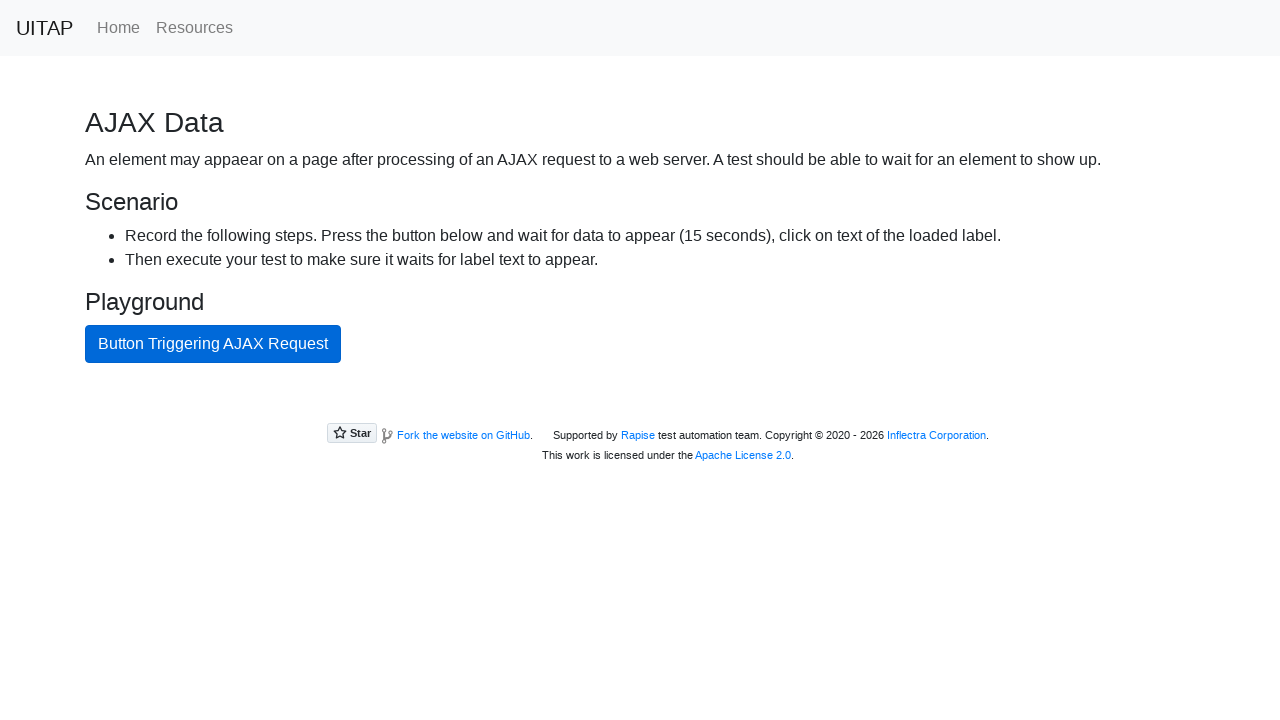